Tests JavaScript alert handling by triggering and interacting with JS Alert, JS Confirm, and JS Prompt dialogs on the HerokuApp test page

Starting URL: https://the-internet.herokuapp.com/javascript_alerts

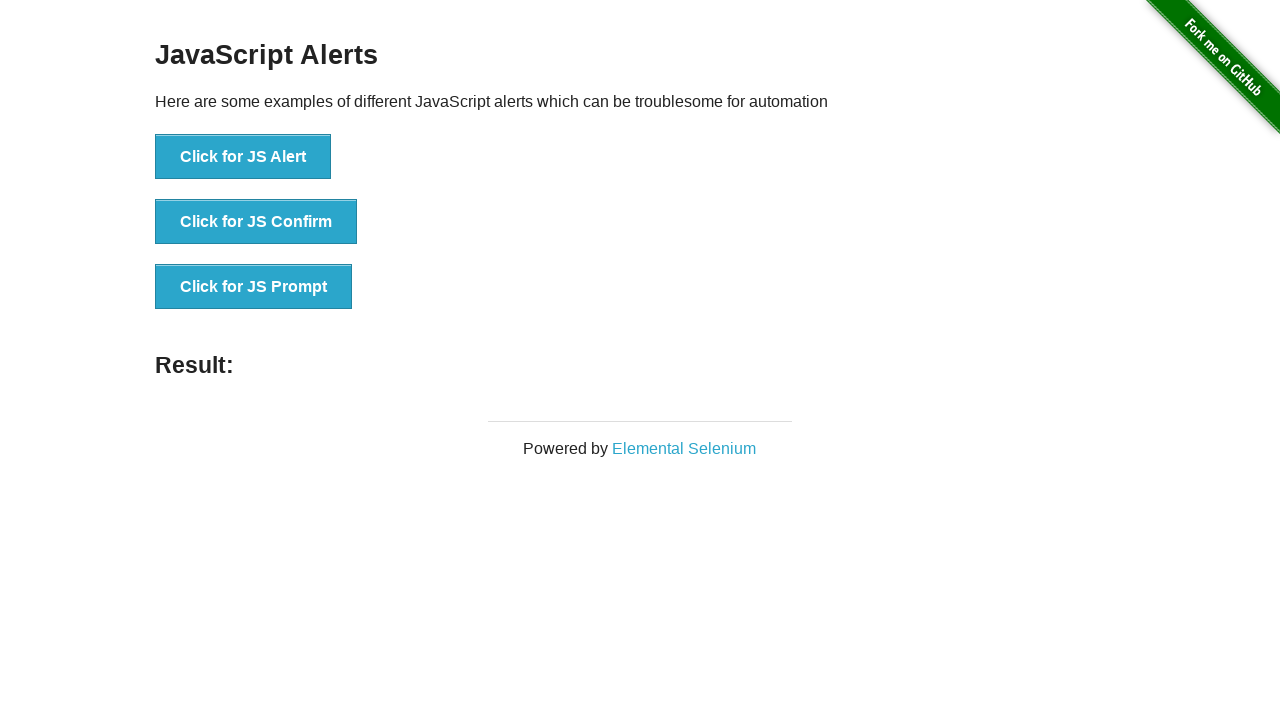

Clicked the JS Alert button at (243, 157) on button:has-text('Click for JS Alert')
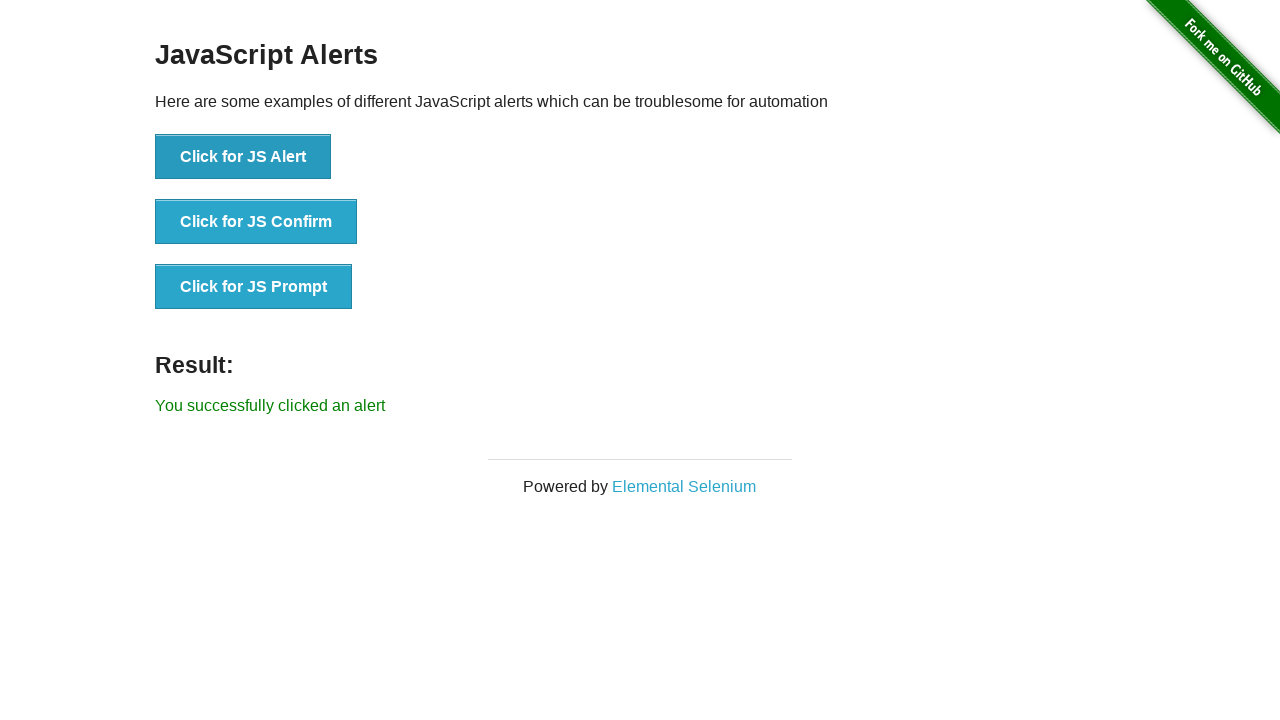

Clicked JS Alert button and accepted dialog at (243, 157) on button:has-text('Click for JS Alert')
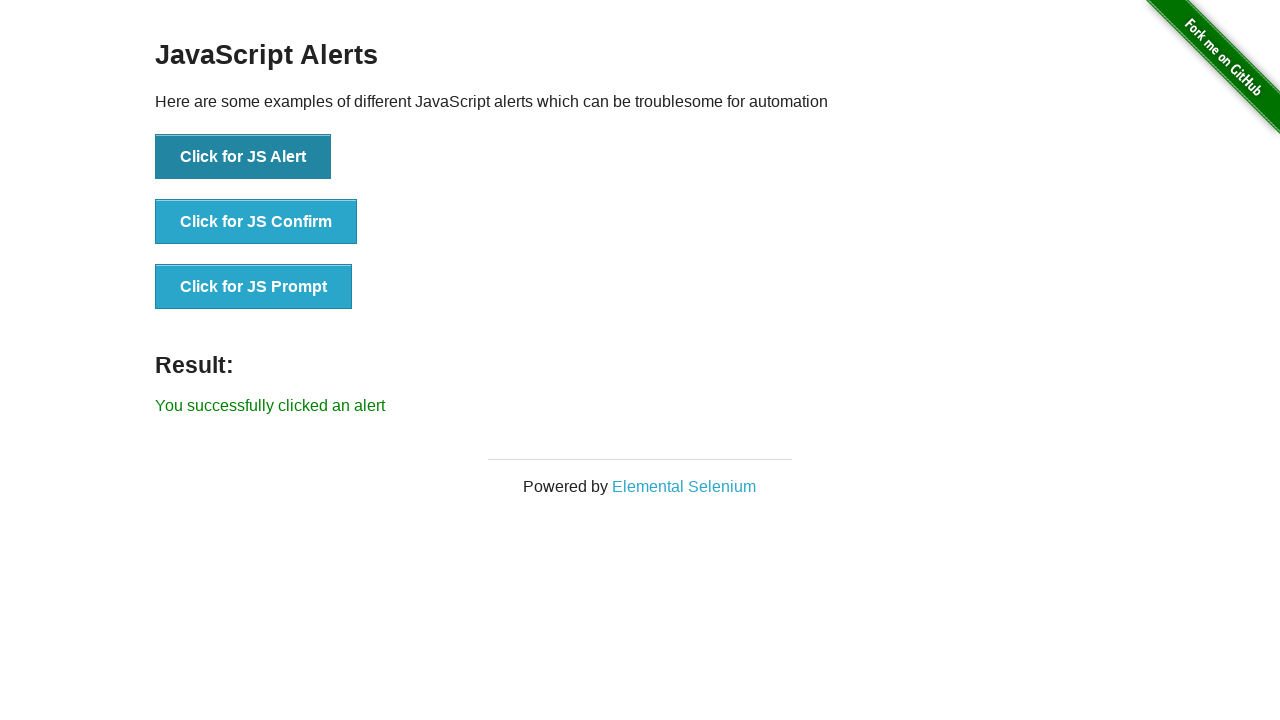

Result element loaded after JS Alert acceptance
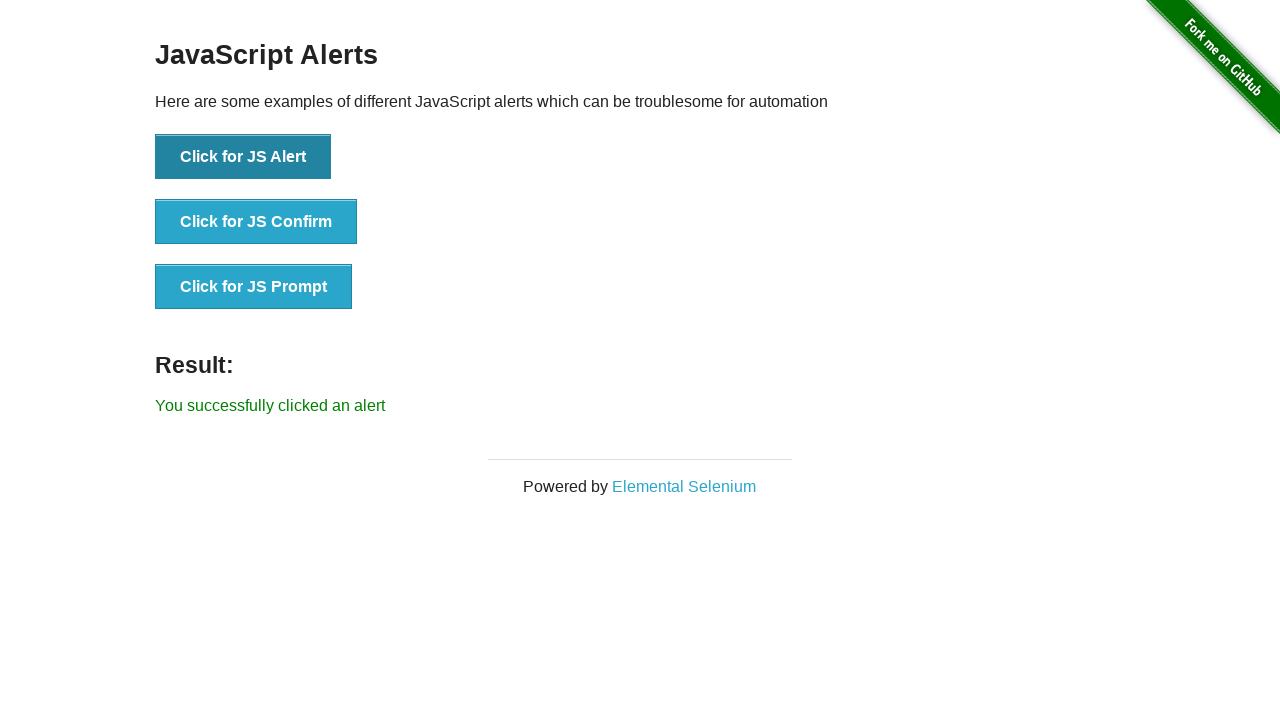

Clicked JS Confirm button and accepted confirmation dialog at (256, 222) on button:has-text('Click for JS Confirm')
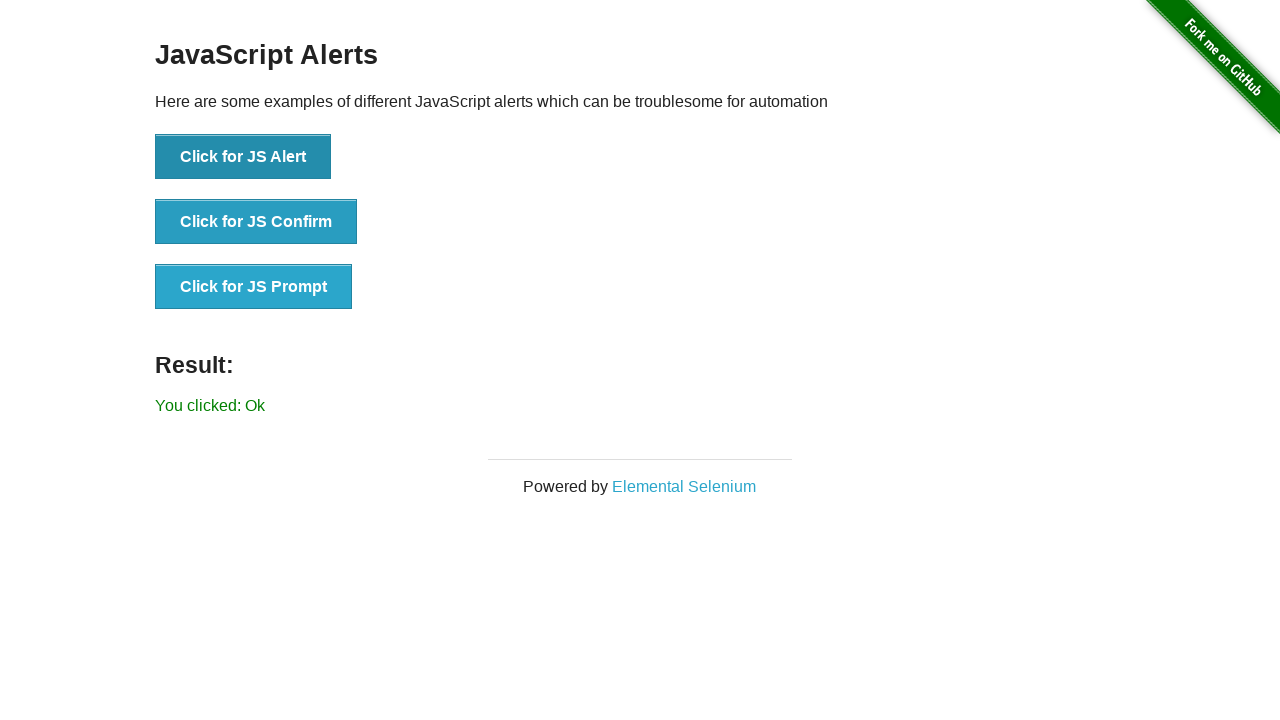

Result element loaded after JS Confirm acceptance
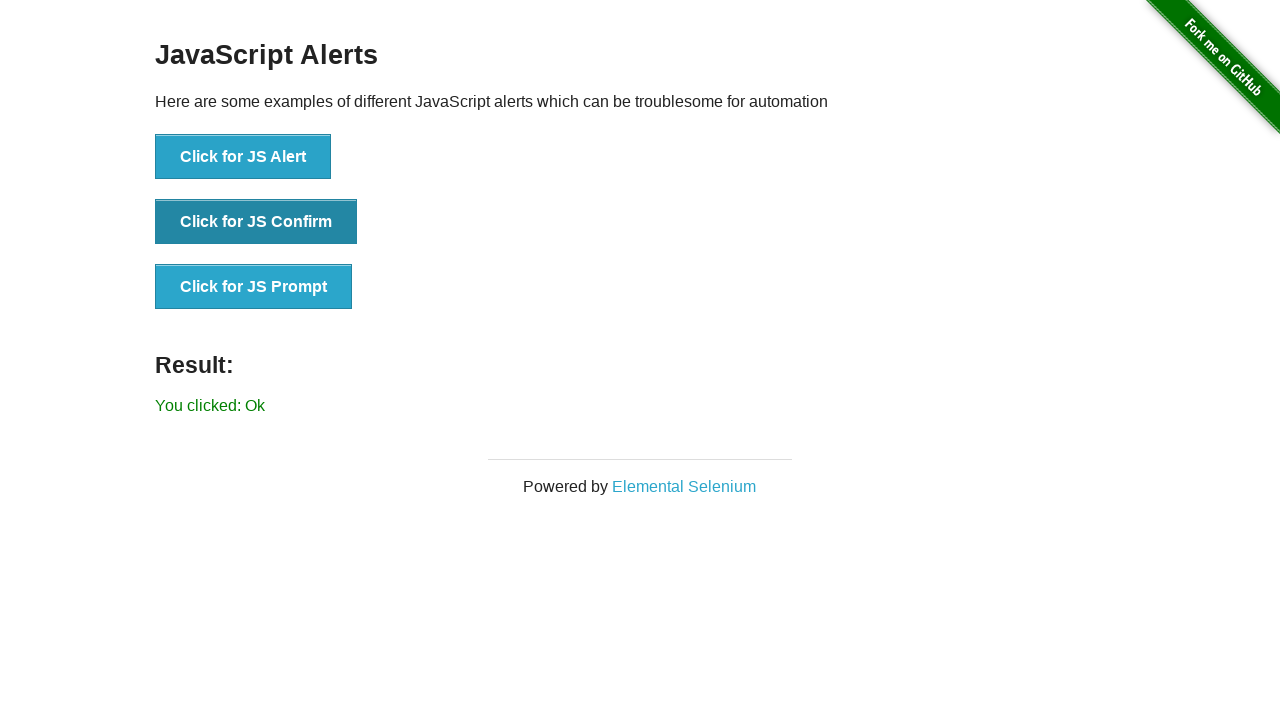

Clicked JS Prompt button and entered 'Mukesh Chandra Balodi' in prompt dialog at (254, 287) on button:has-text('Click for JS Prompt')
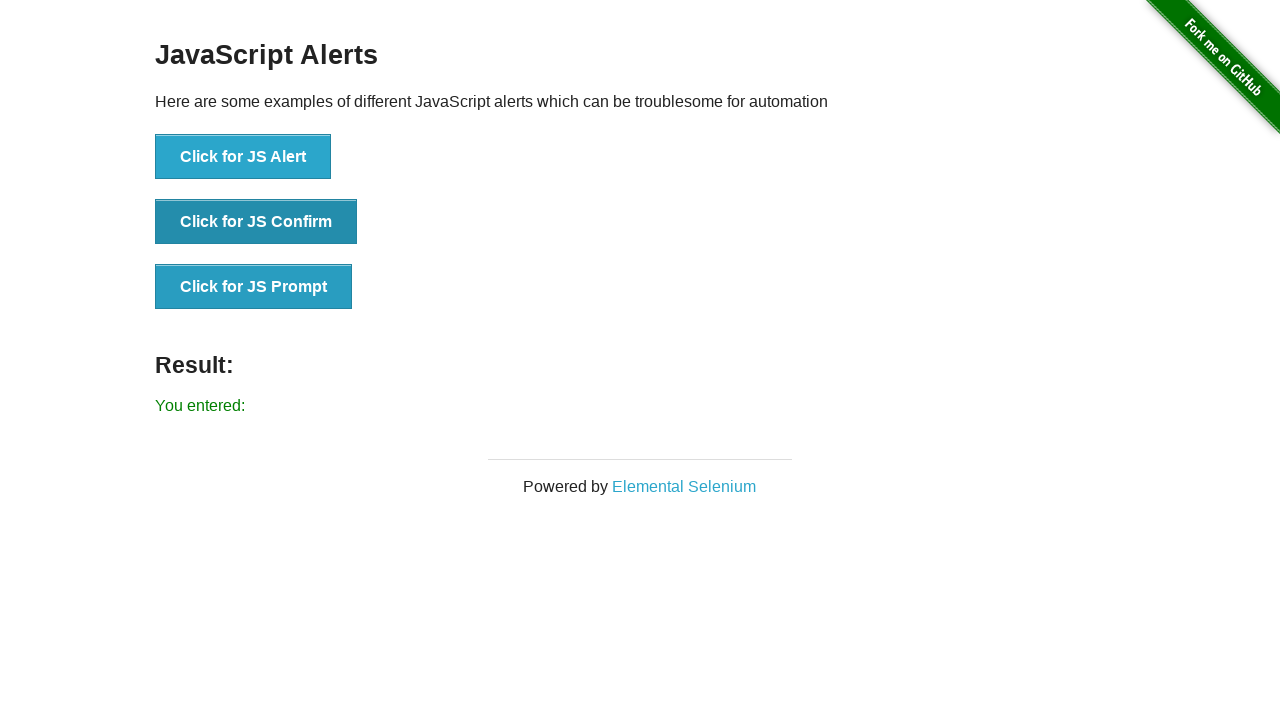

Result element loaded showing entered prompt text
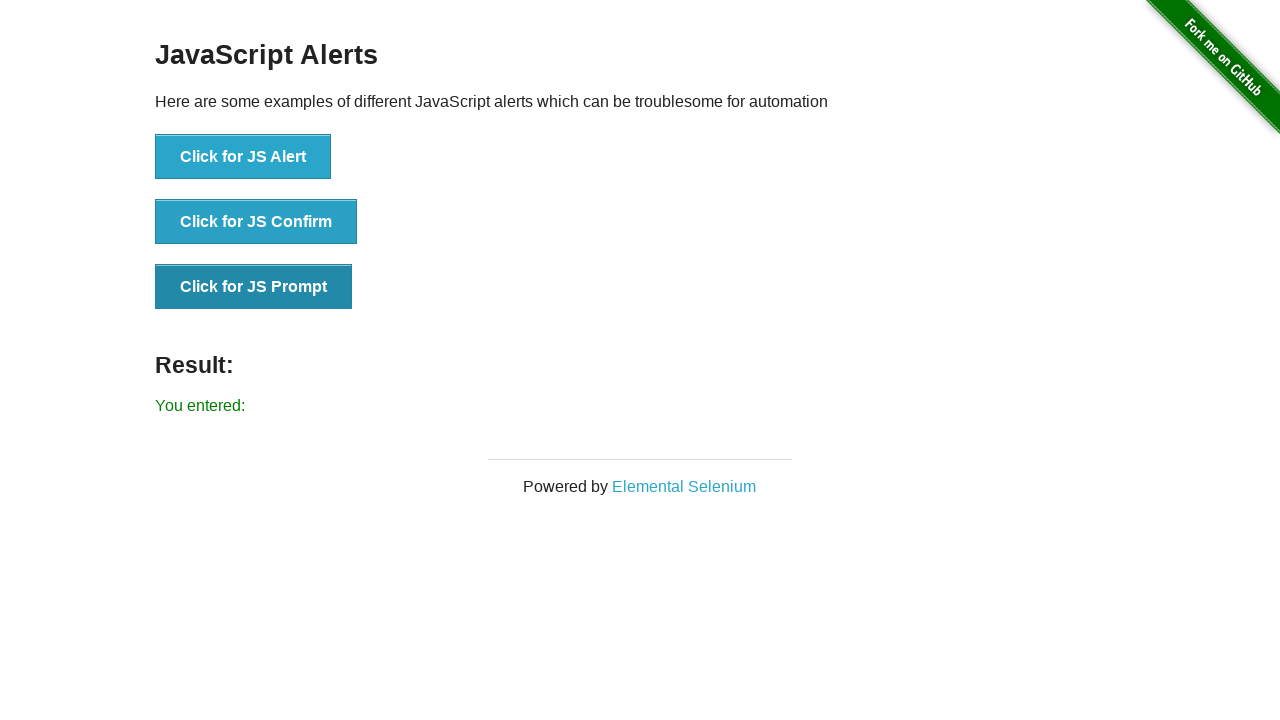

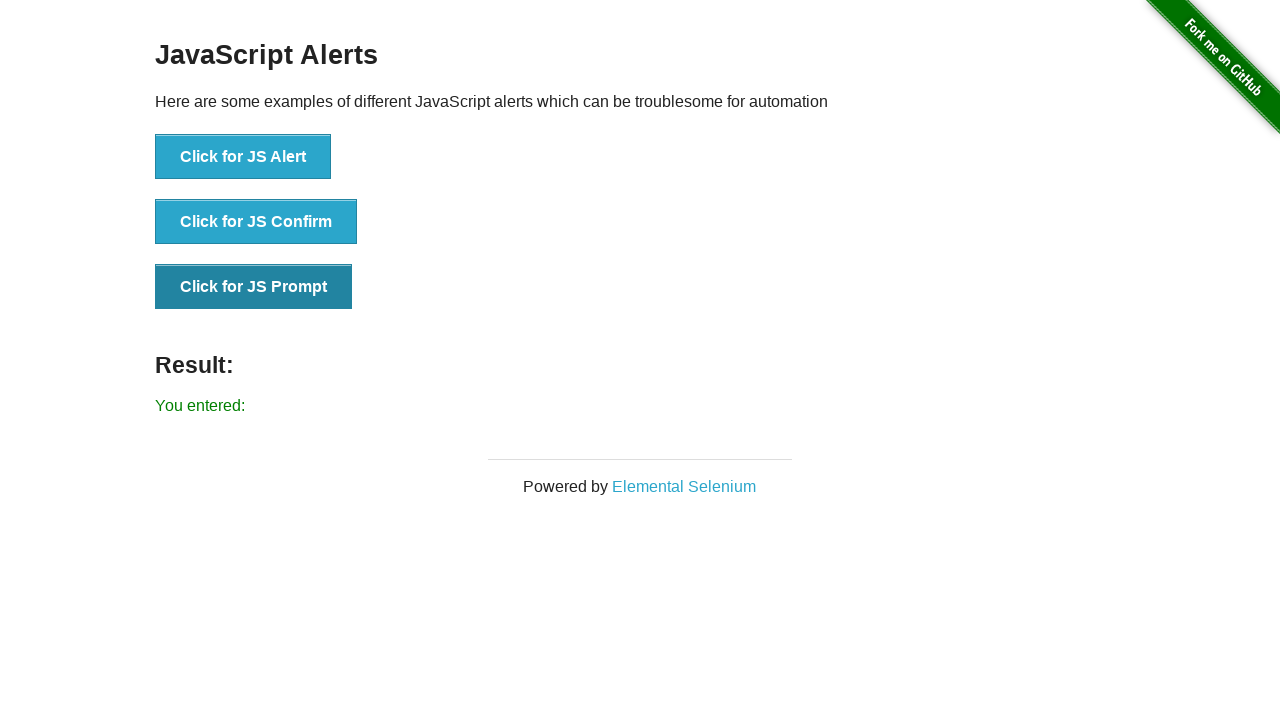